Tests submitting an answer on a Stepik lesson by filling in a textarea with a code answer and clicking the submit button

Starting URL: https://stepik.org/lesson/25969/step/12

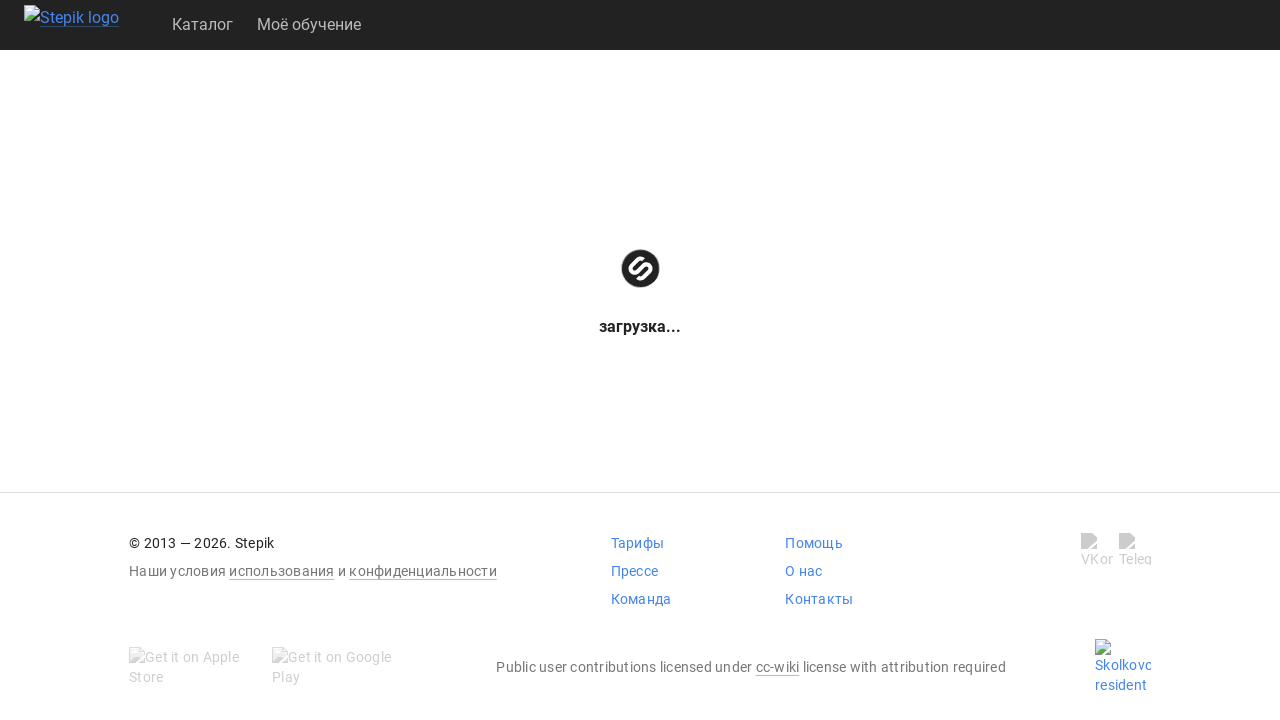

Waited for textarea element to be available
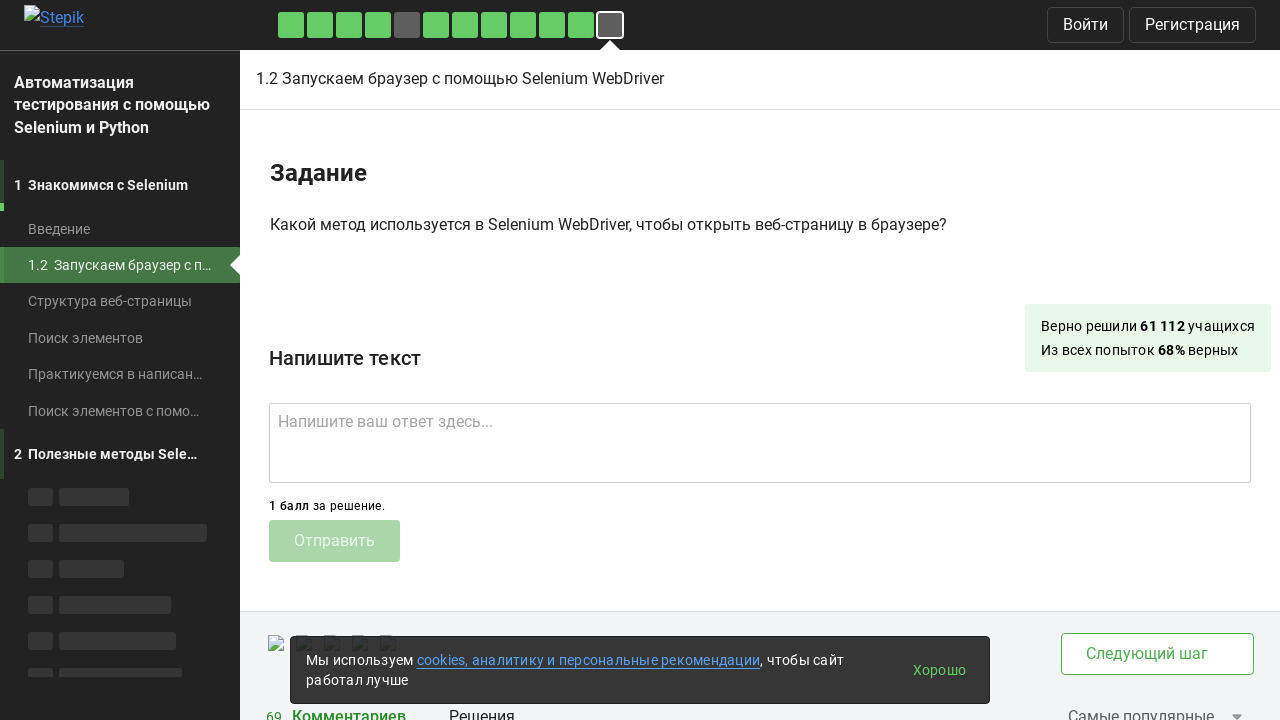

Filled textarea with code answer 'get()' on .textarea
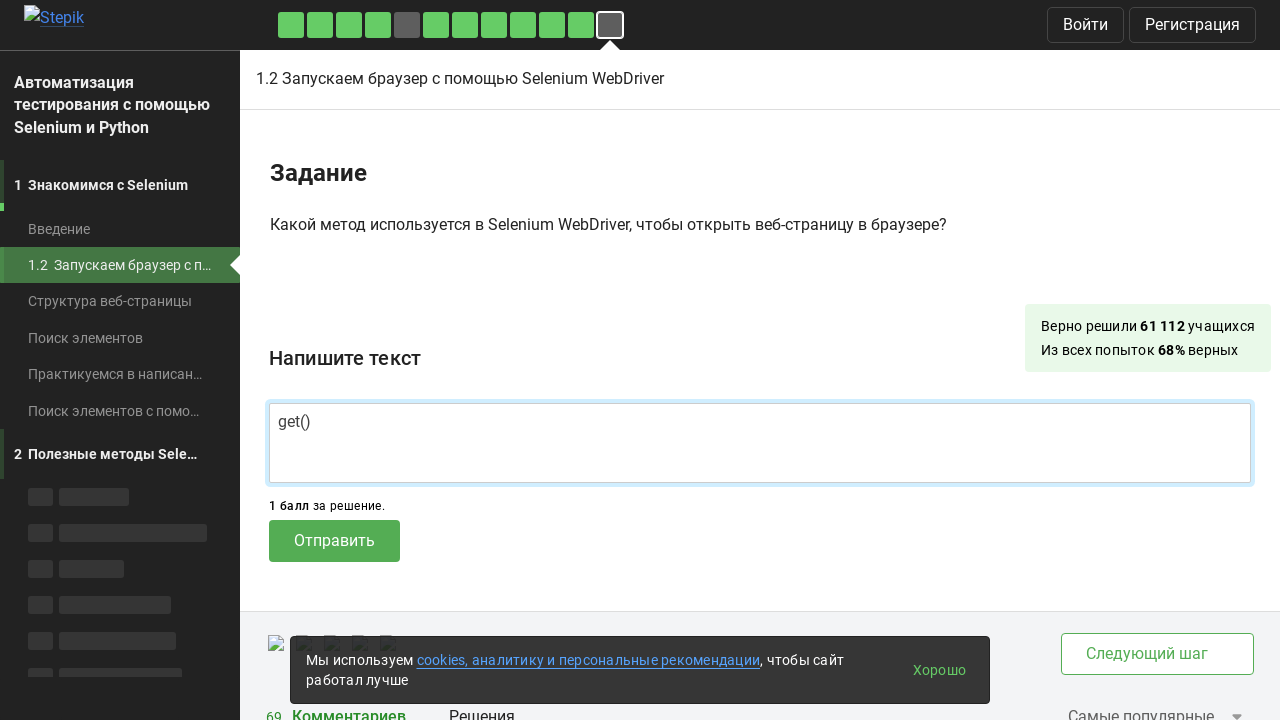

Clicked submit button to submit the answer at (334, 541) on .submit-submission
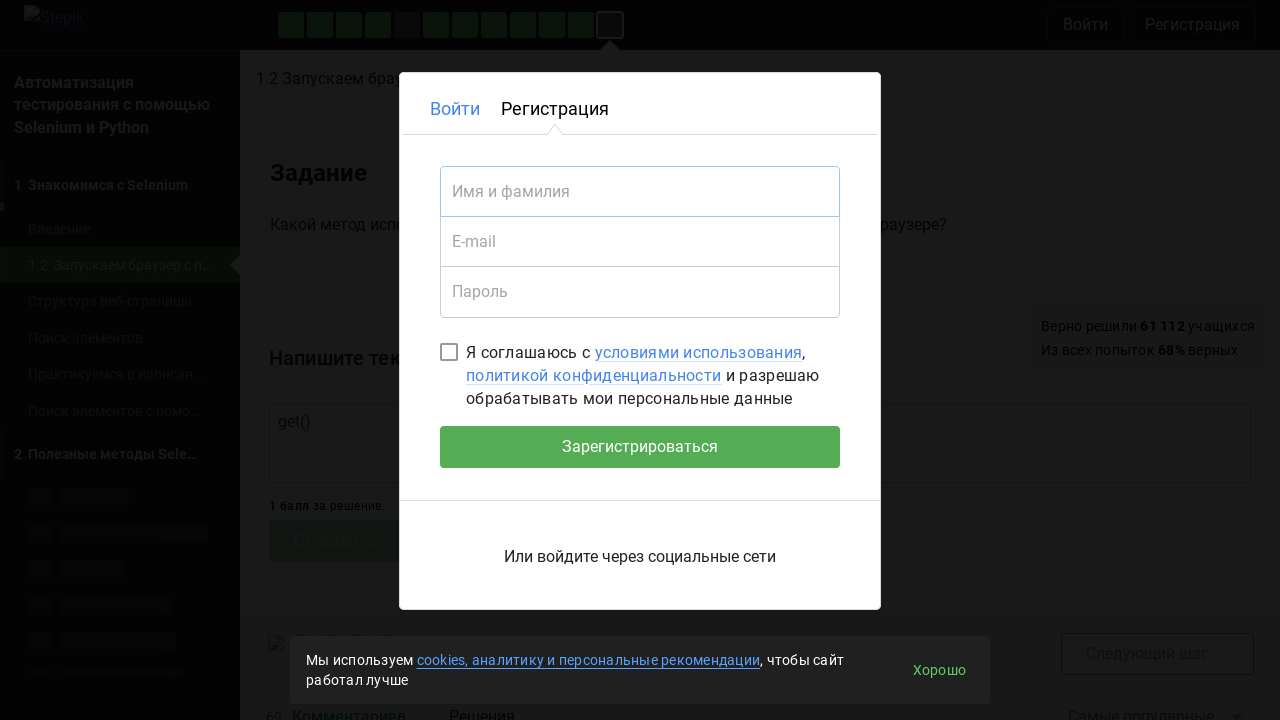

Waited 2 seconds for response to process
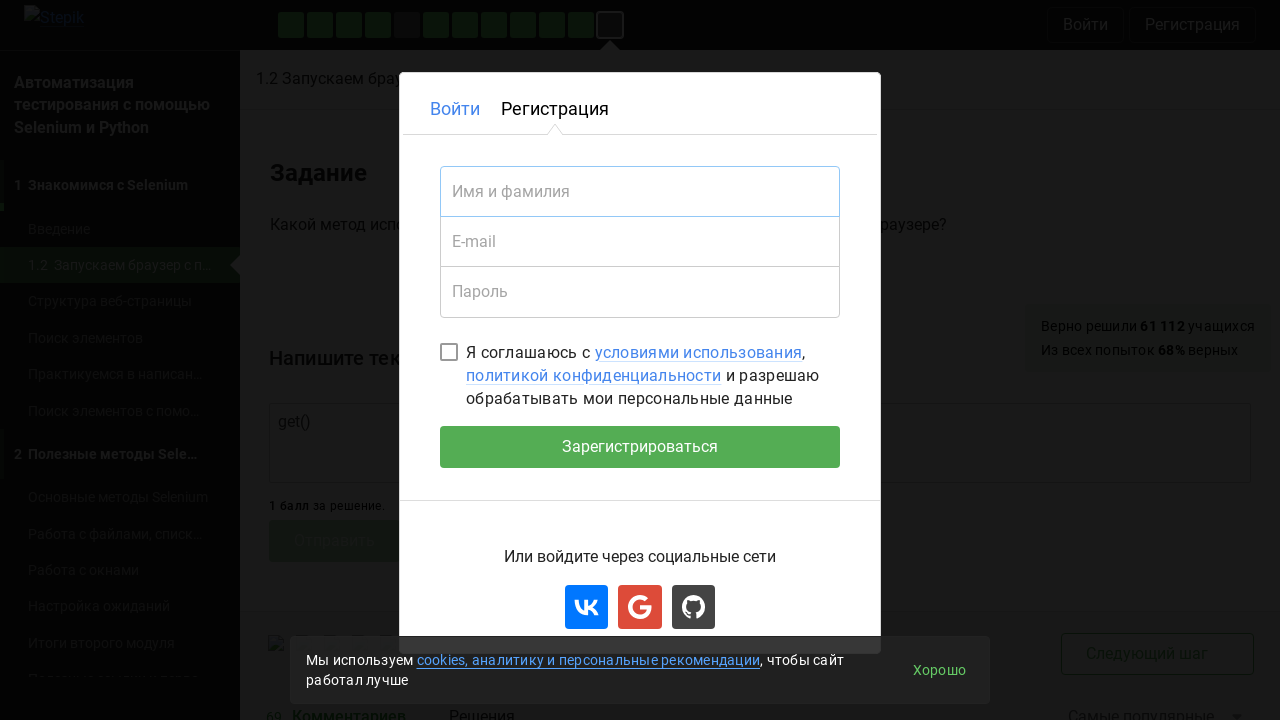

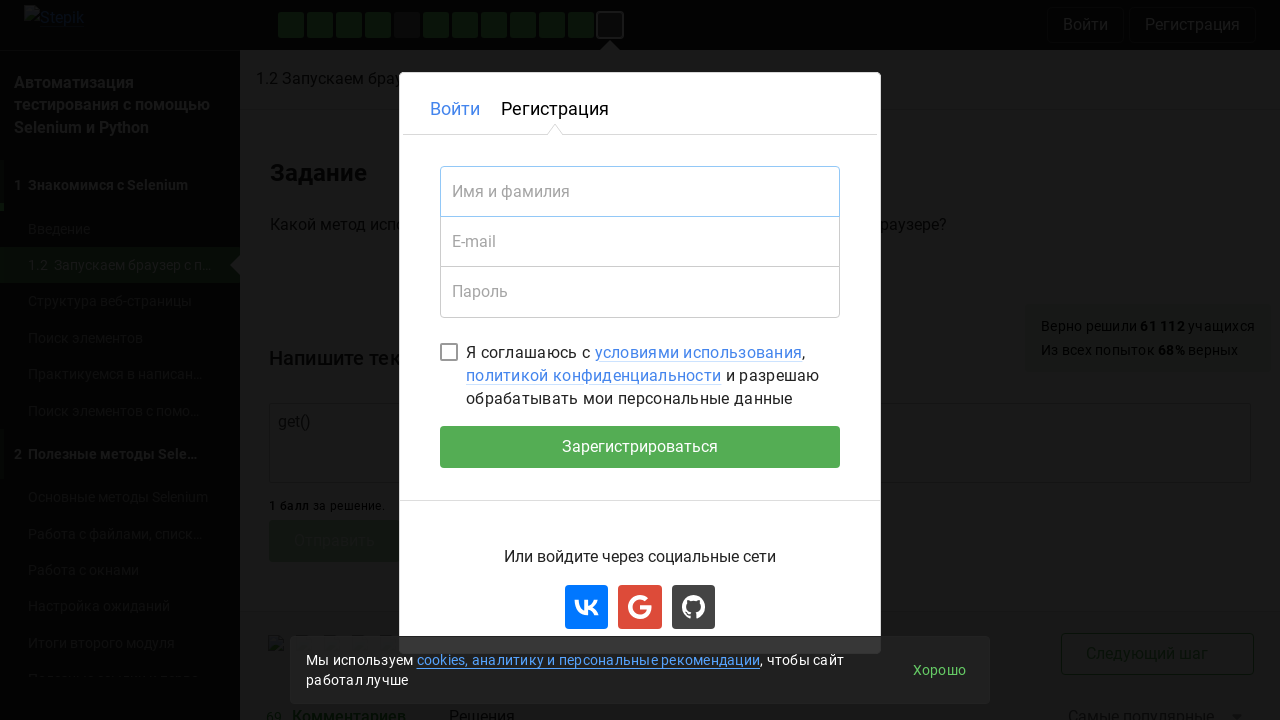